Tests web table sorting functionality by clicking on a column header and verifying the table sorts correctly

Starting URL: https://rahulshettyacademy.com/seleniumPractise/#/offers

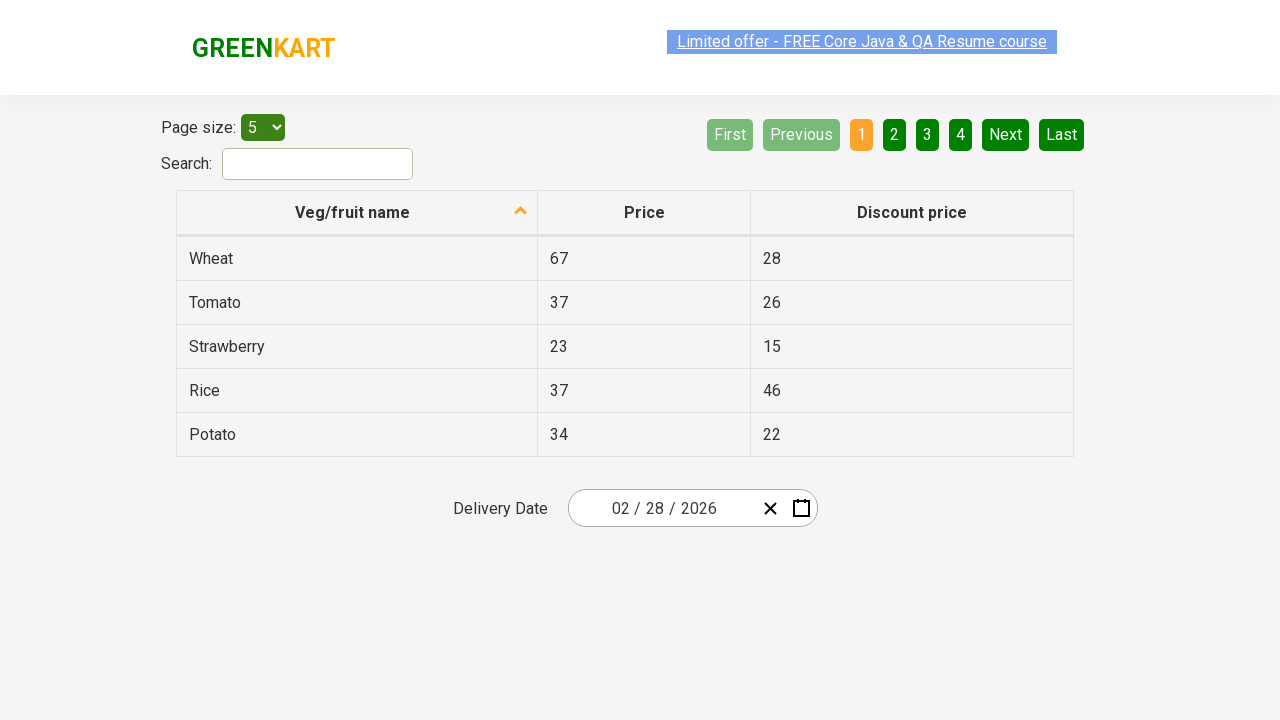

Clicked first column header to sort table at (357, 213) on tr th:nth-child(1)
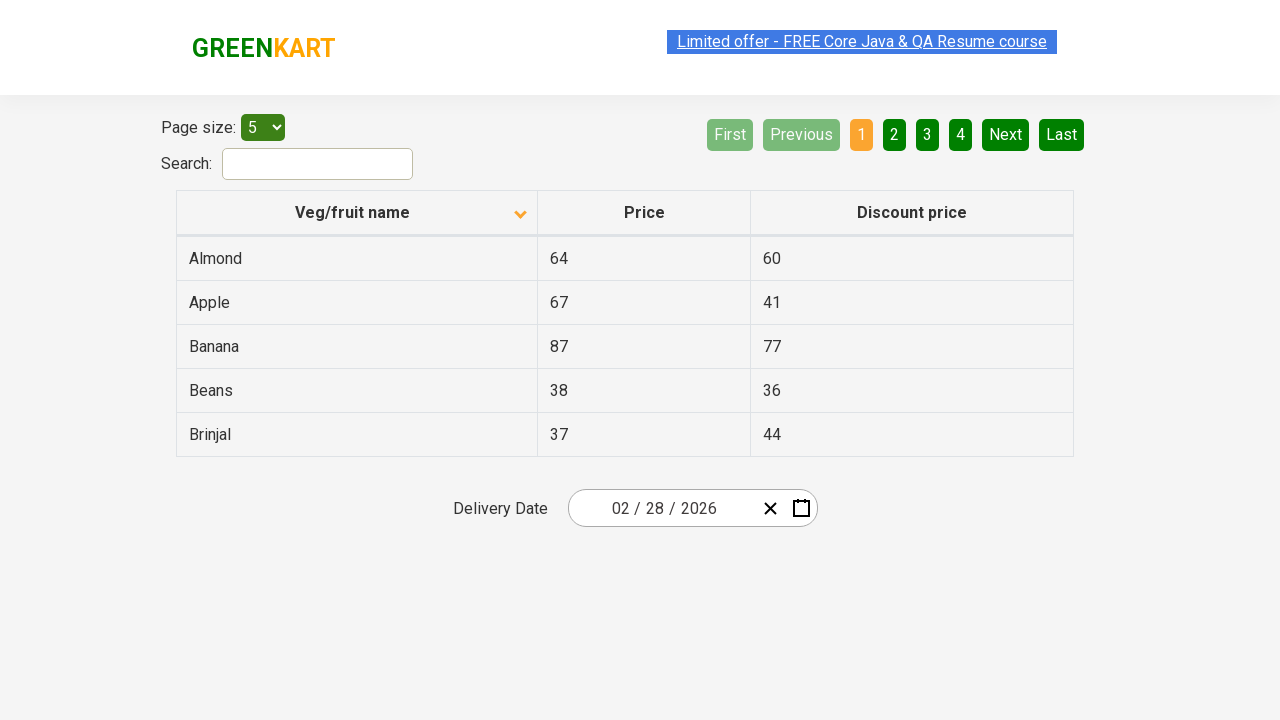

Table updated after sort action
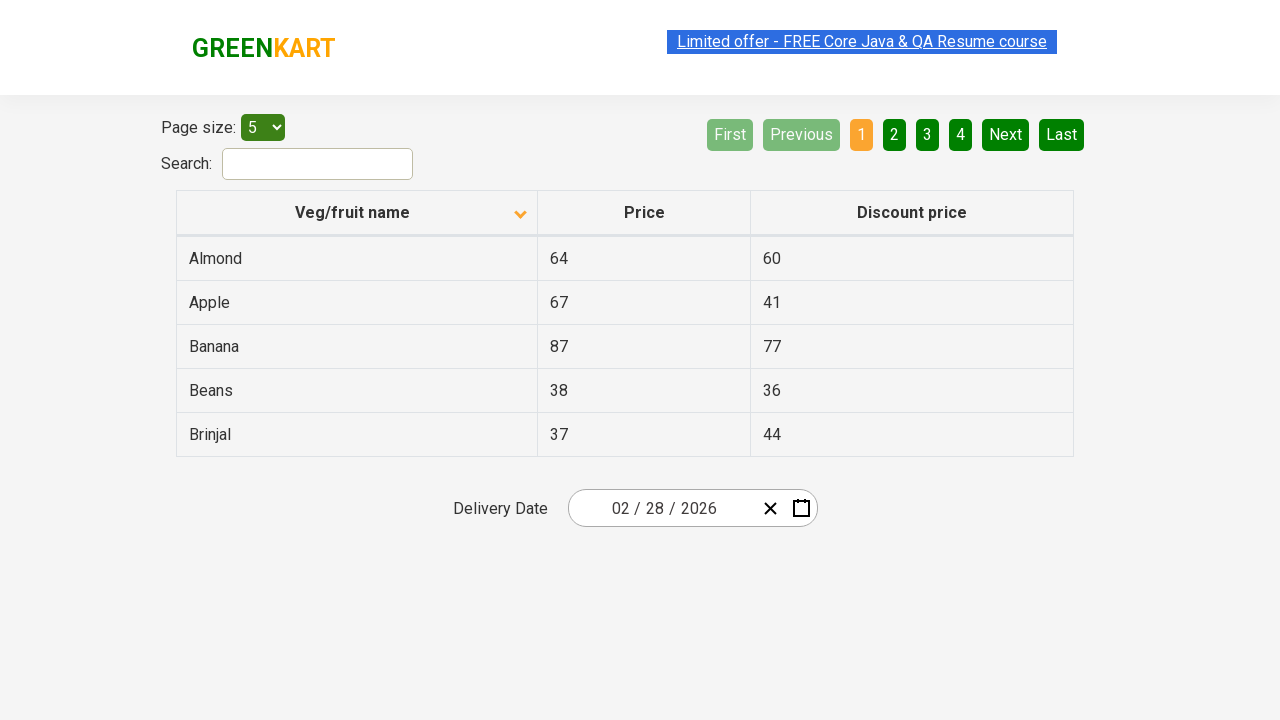

First table row cell is visible and ready
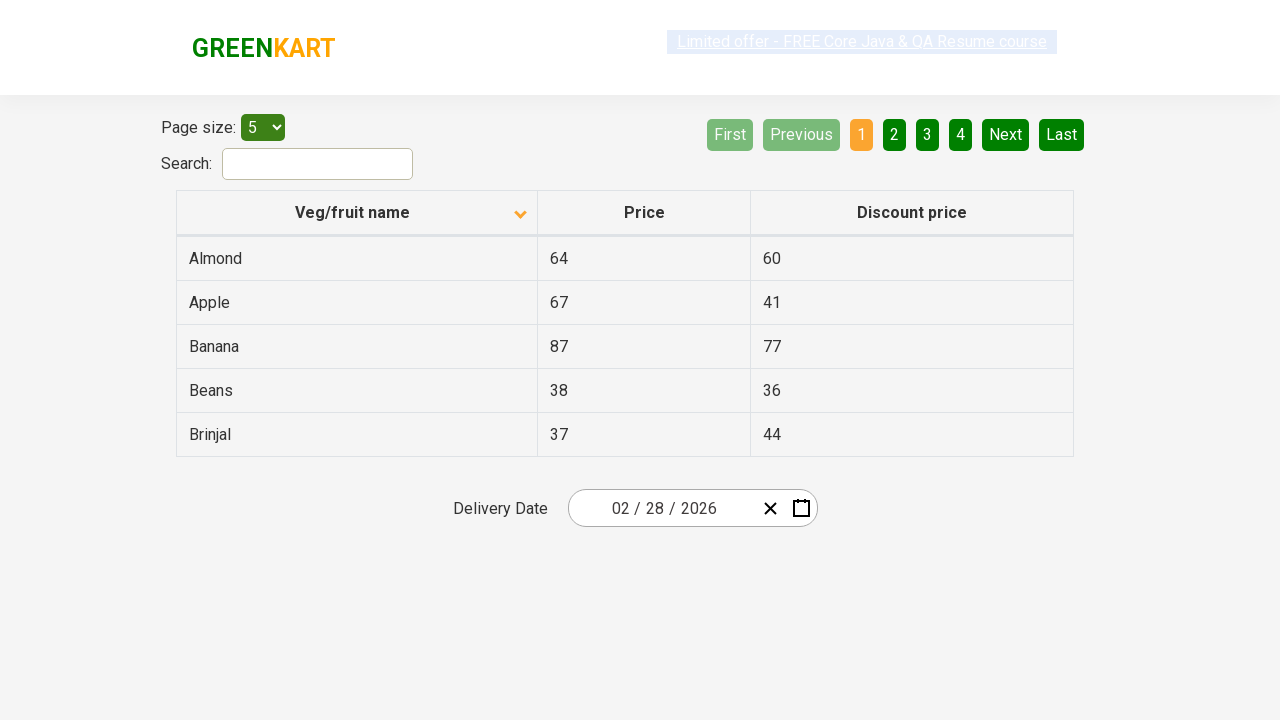

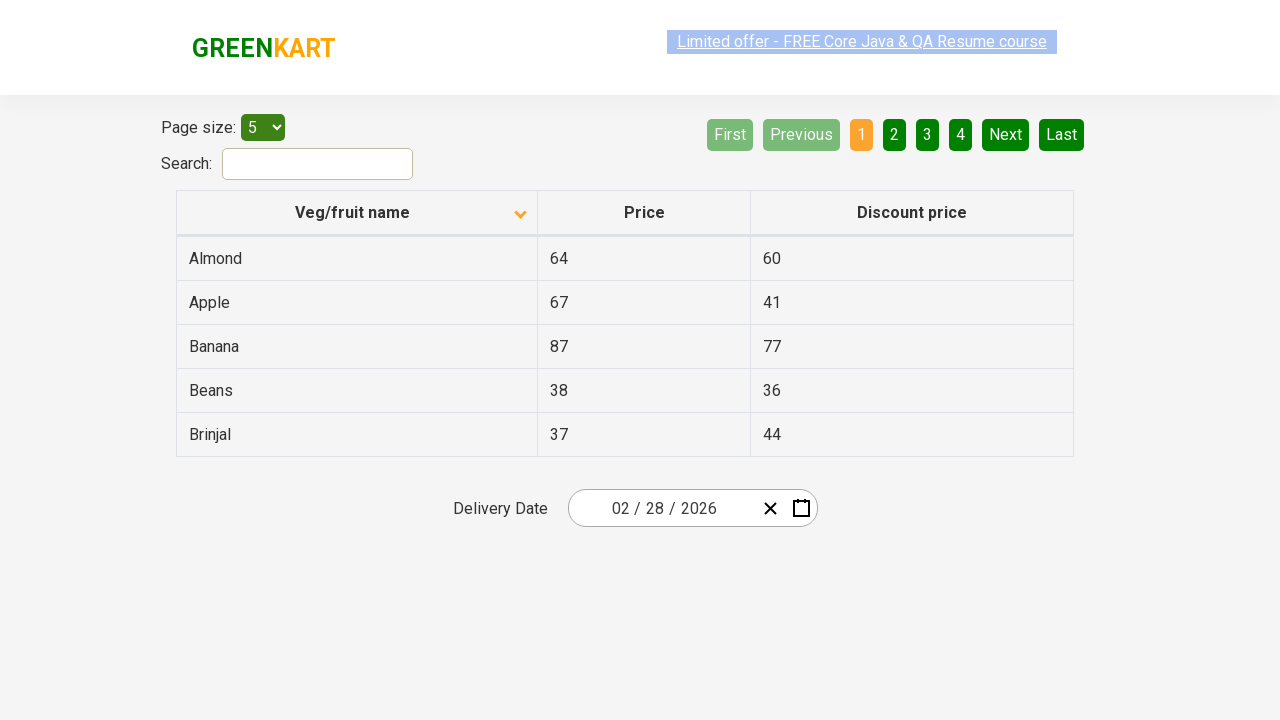